Tests checkbox functionality by unchecking all selected checkboxes, then clicking the first checkbox and verifying its state

Starting URL: http://the-internet.herokuapp.com/checkboxes

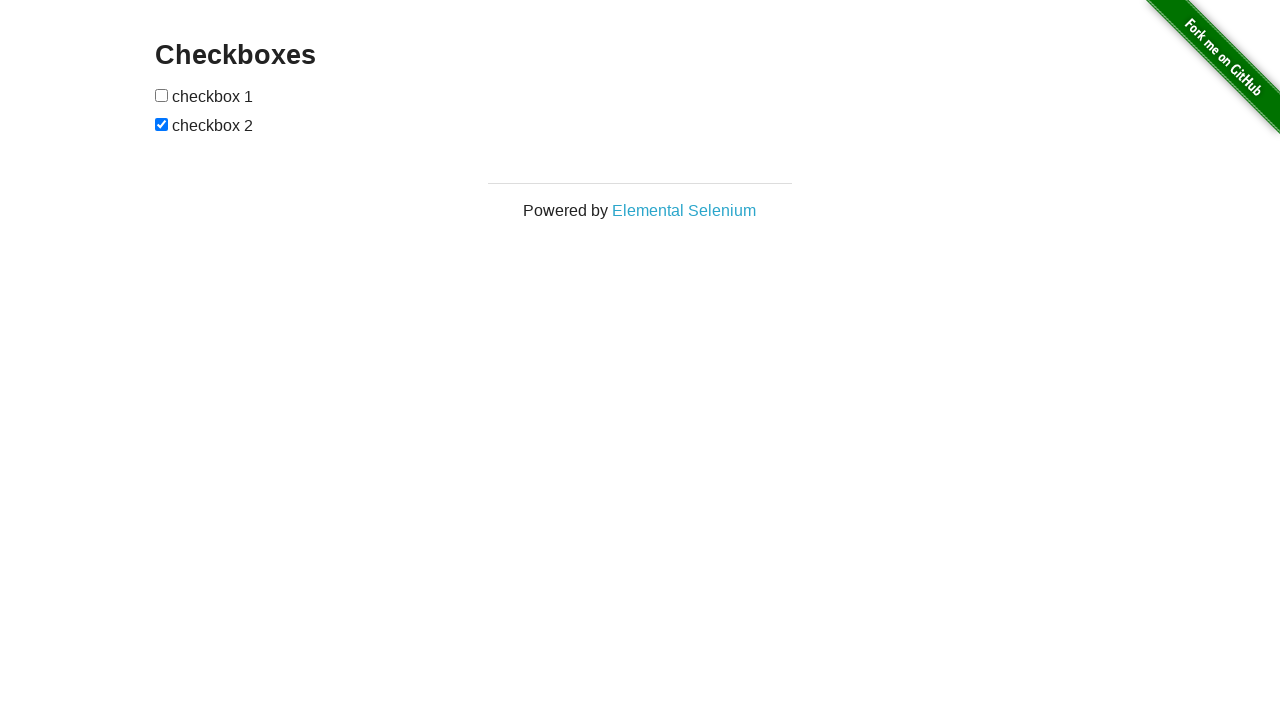

Waited for checkboxes to load
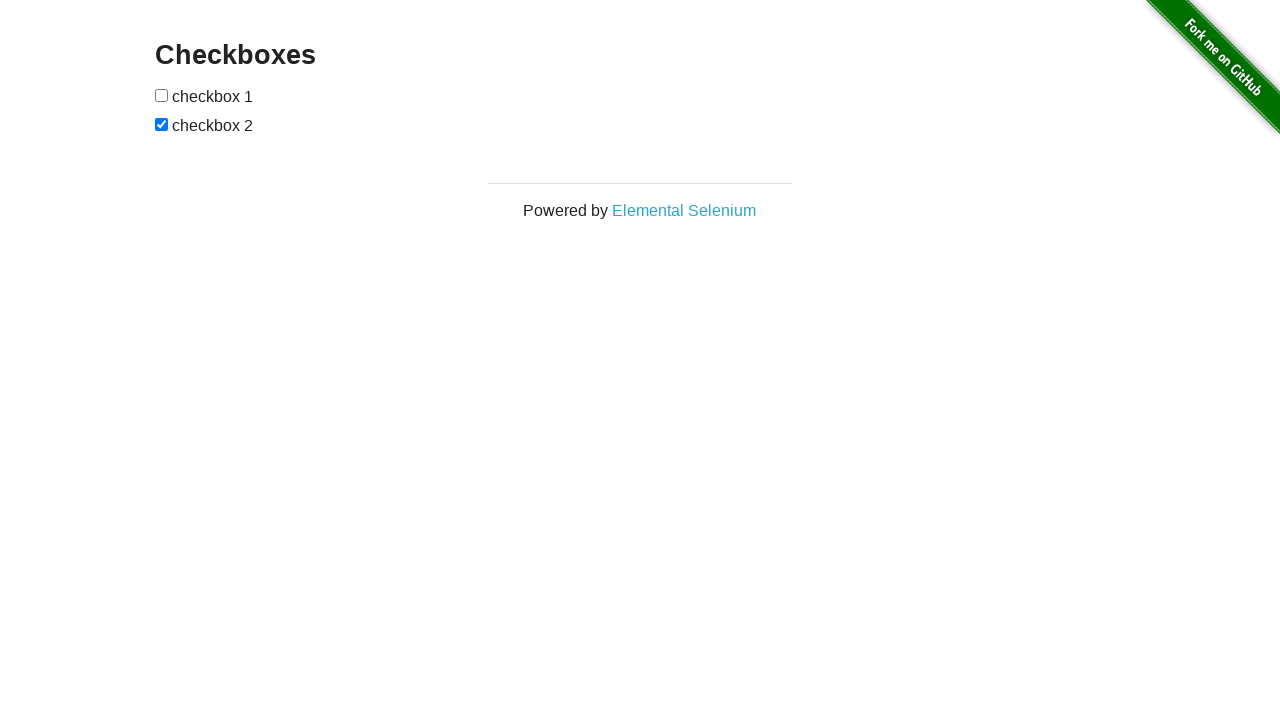

Retrieved all checkboxes from the page
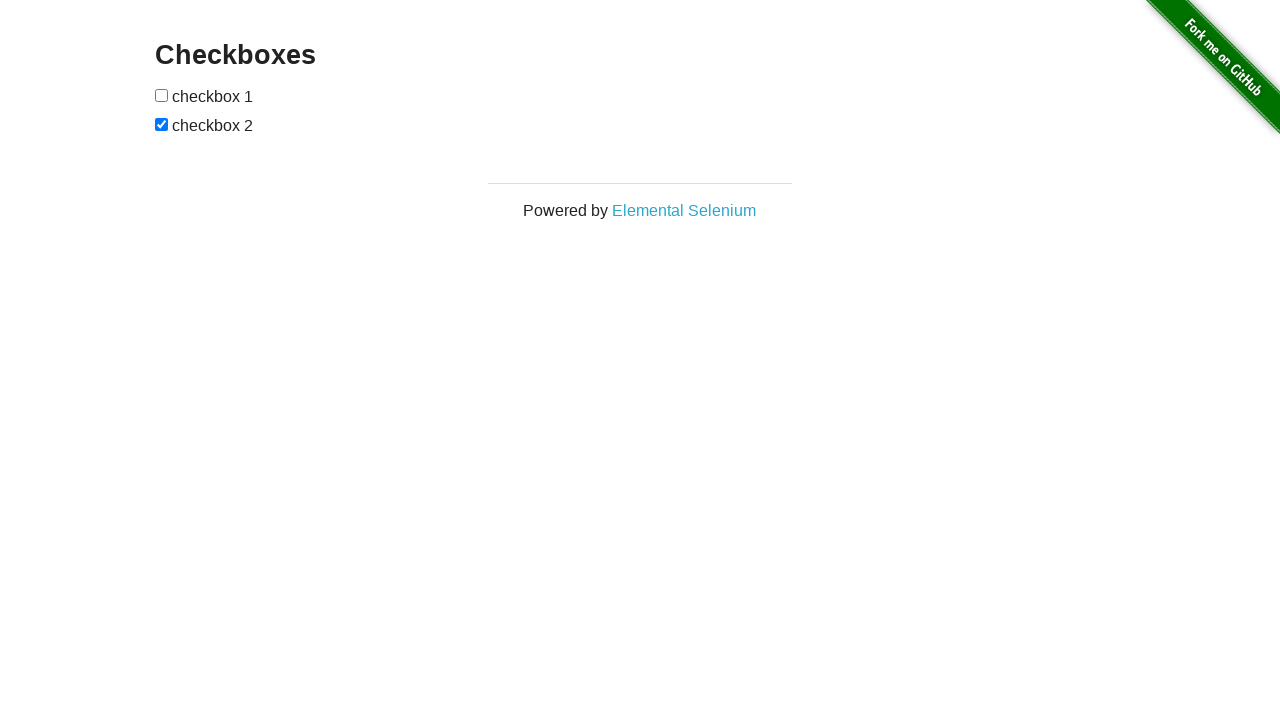

Unchecked a selected checkbox at (162, 124) on input[type='checkbox'] >> nth=1
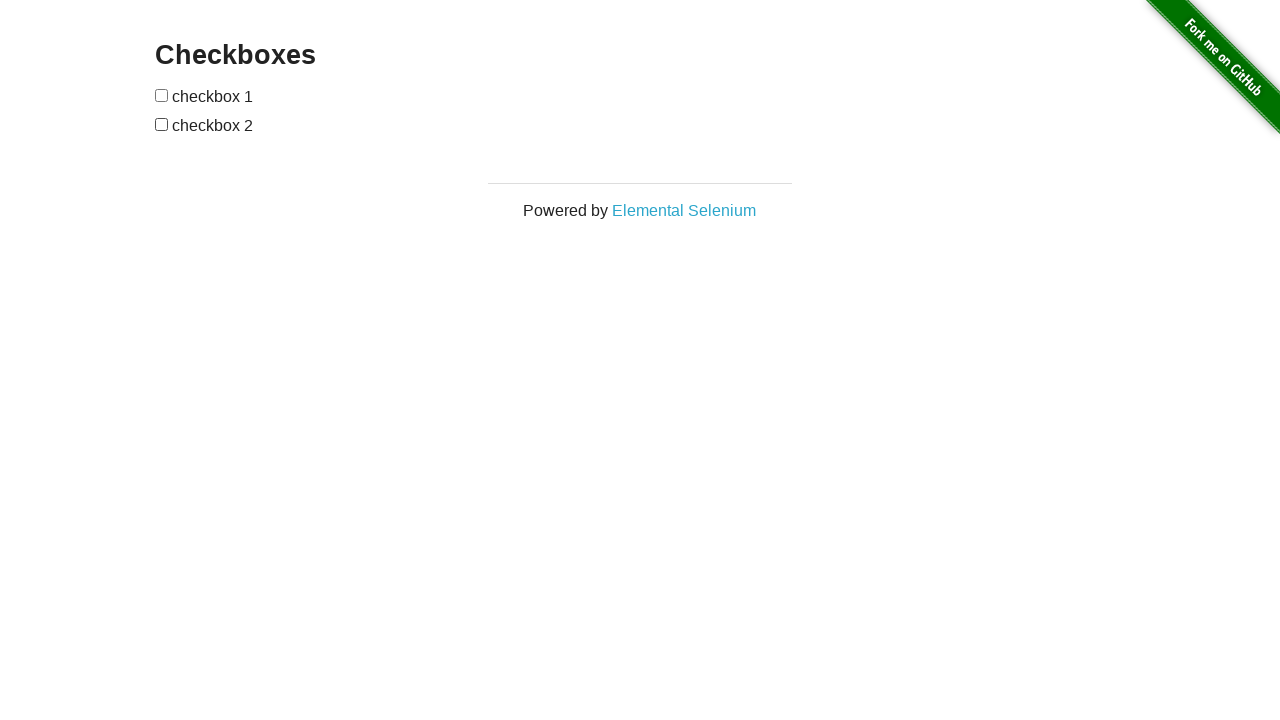

Clicked the first checkbox at (162, 95) on input[type='checkbox'] >> nth=0
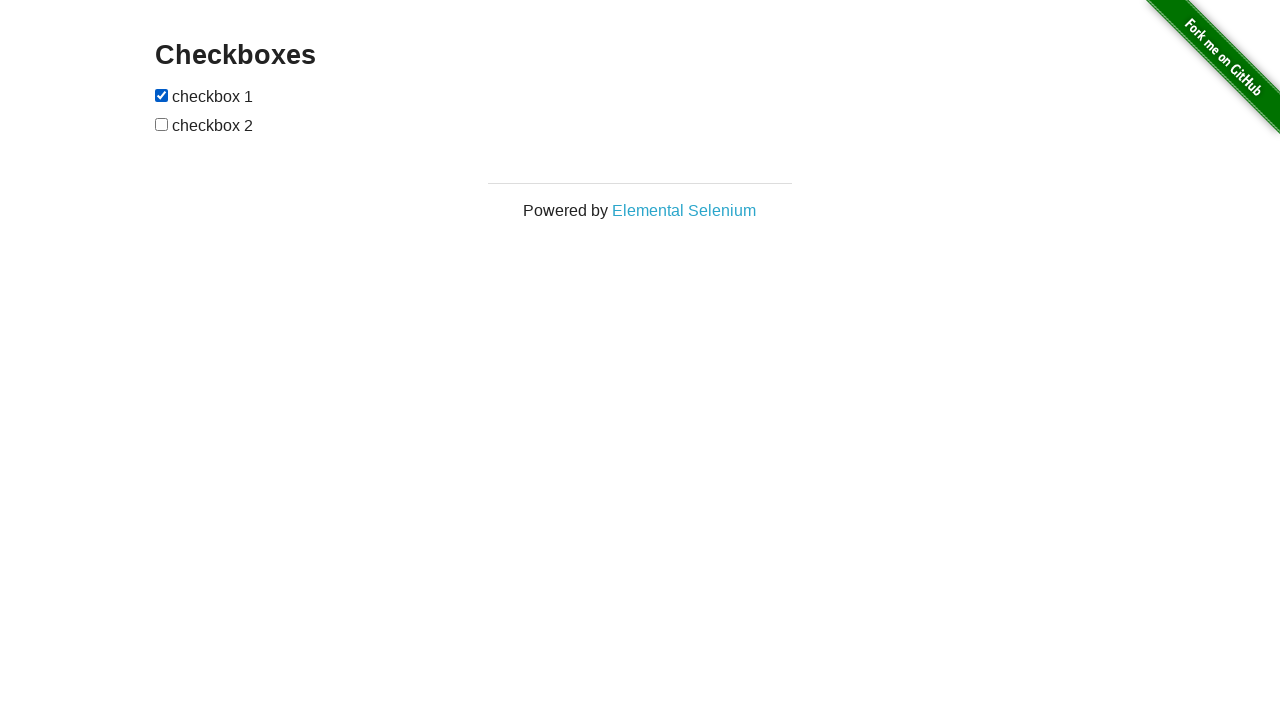

Verified that the first checkbox is checked
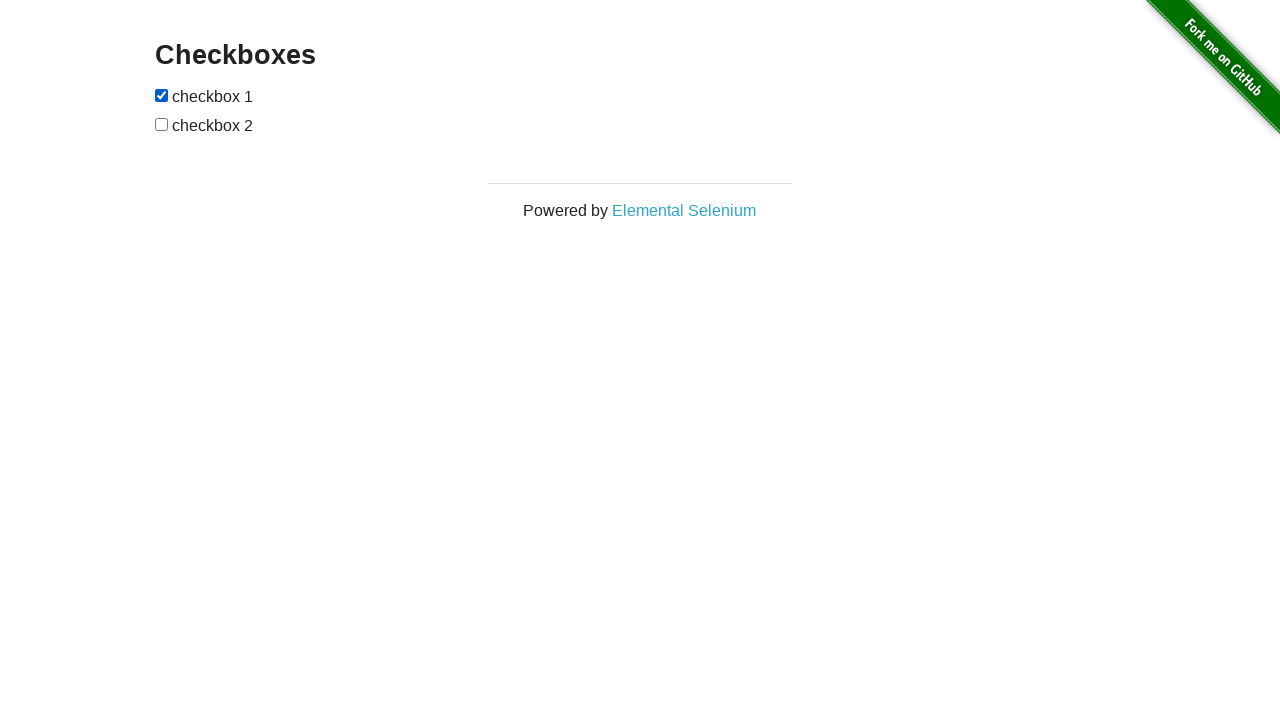

Verified that the second checkbox is not checked
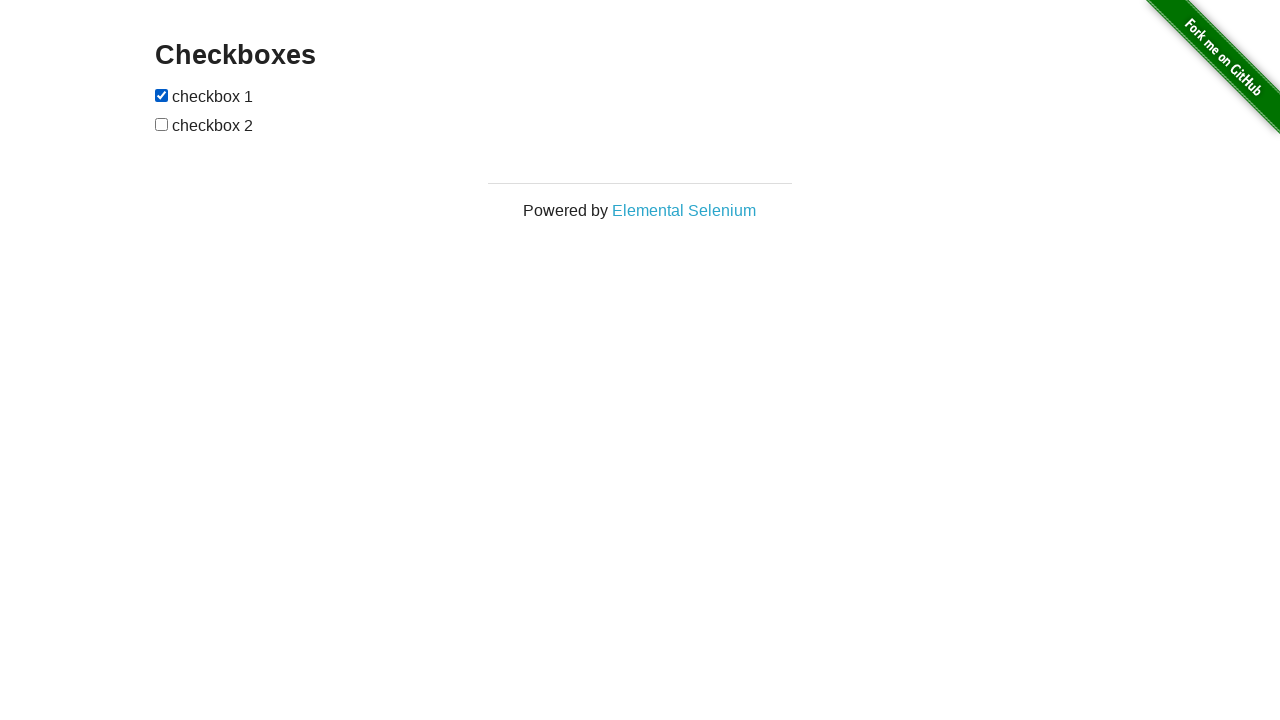

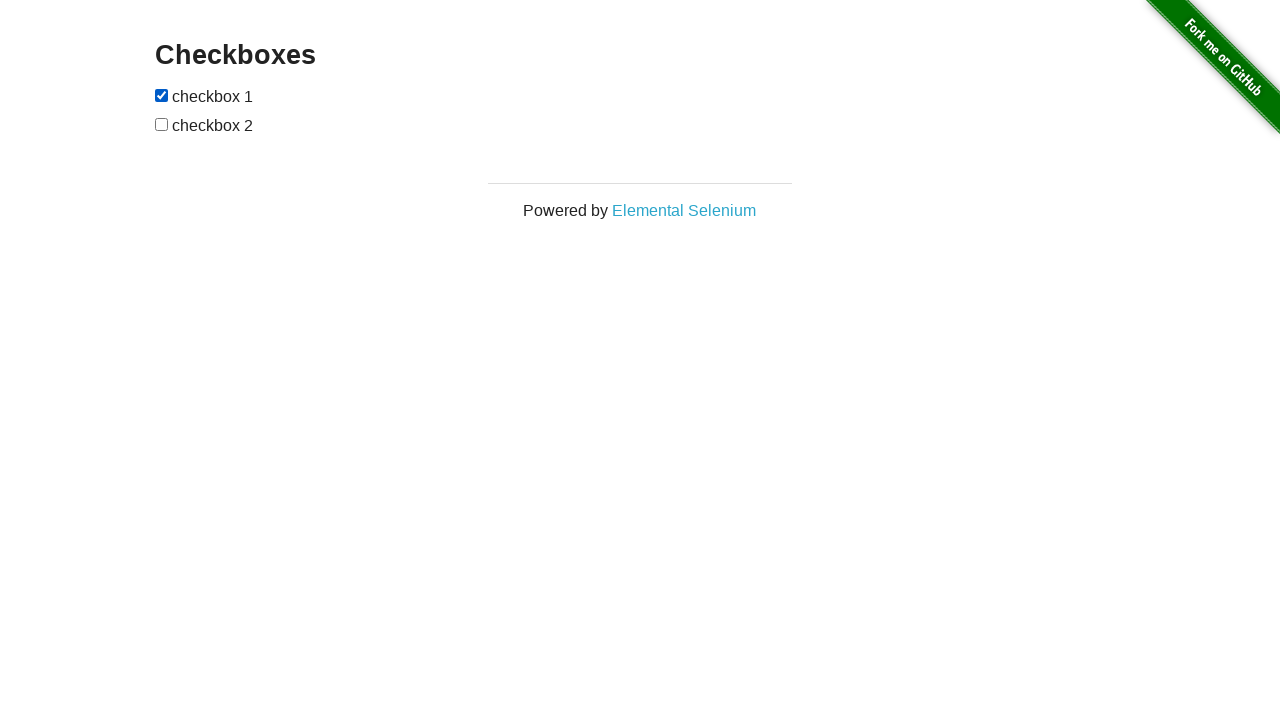